Tests relative locator functionality by finding and clicking an element positioned to the right of a "Years of Experience" label

Starting URL: https://awesomeqa.com/practice.html

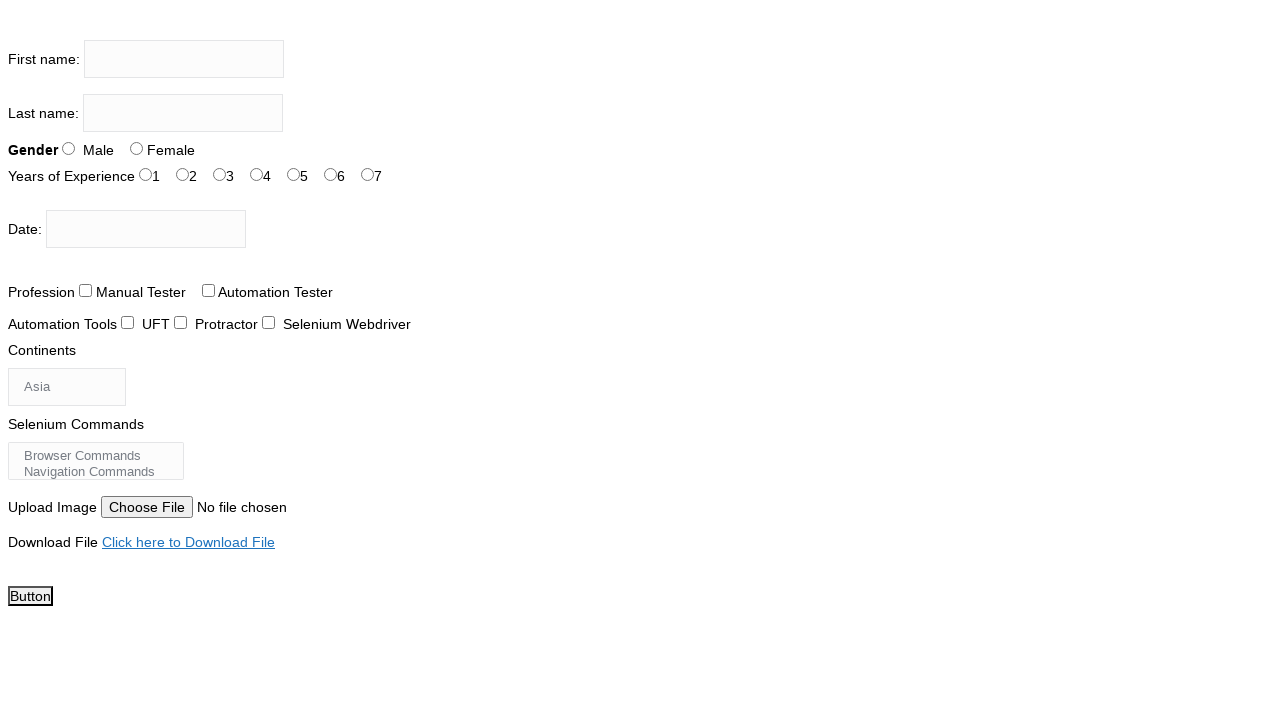

Located span element with 'Years of Experience' text
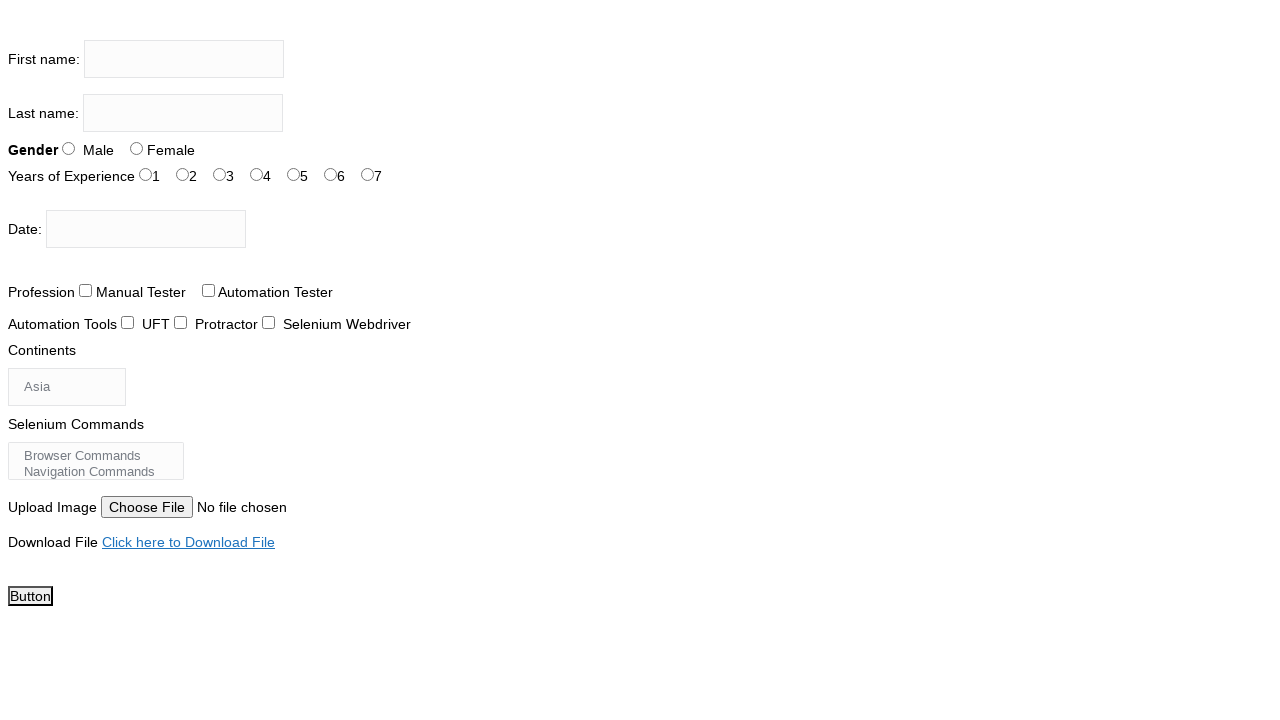

Clicked element with id='exp-2' positioned to the right of 'Years of Experience' at (220, 174) on #exp-2
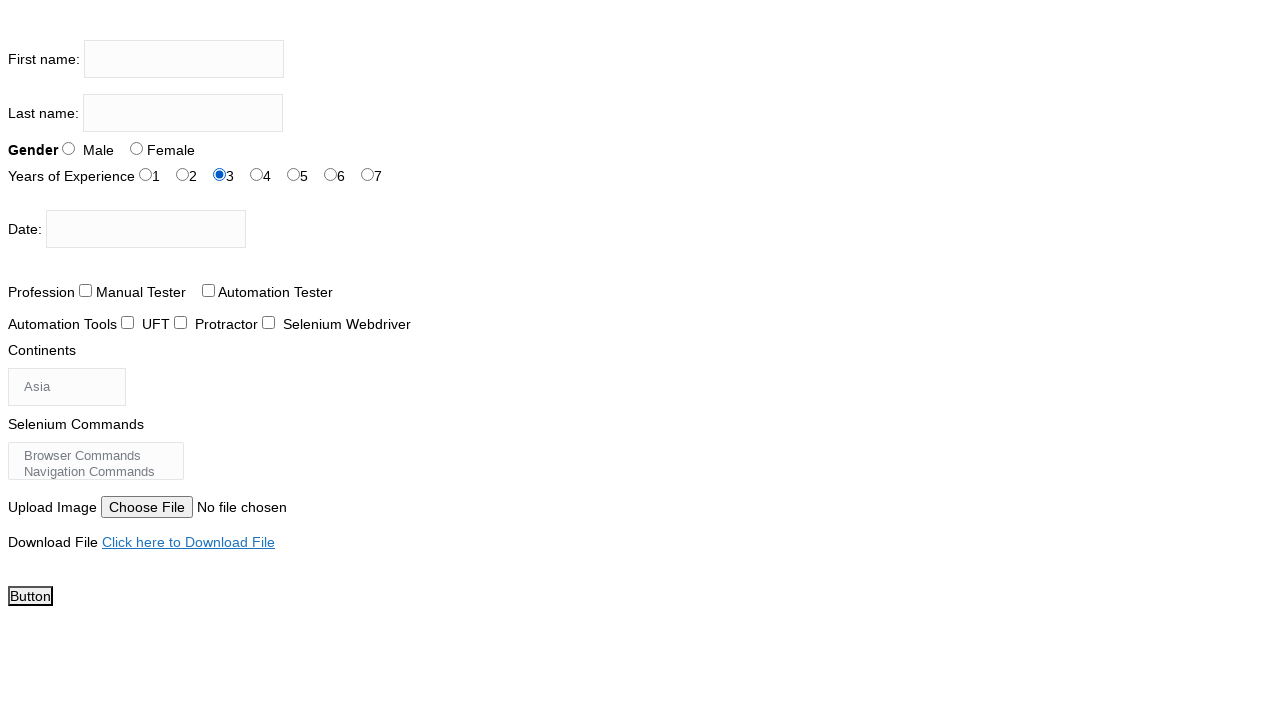

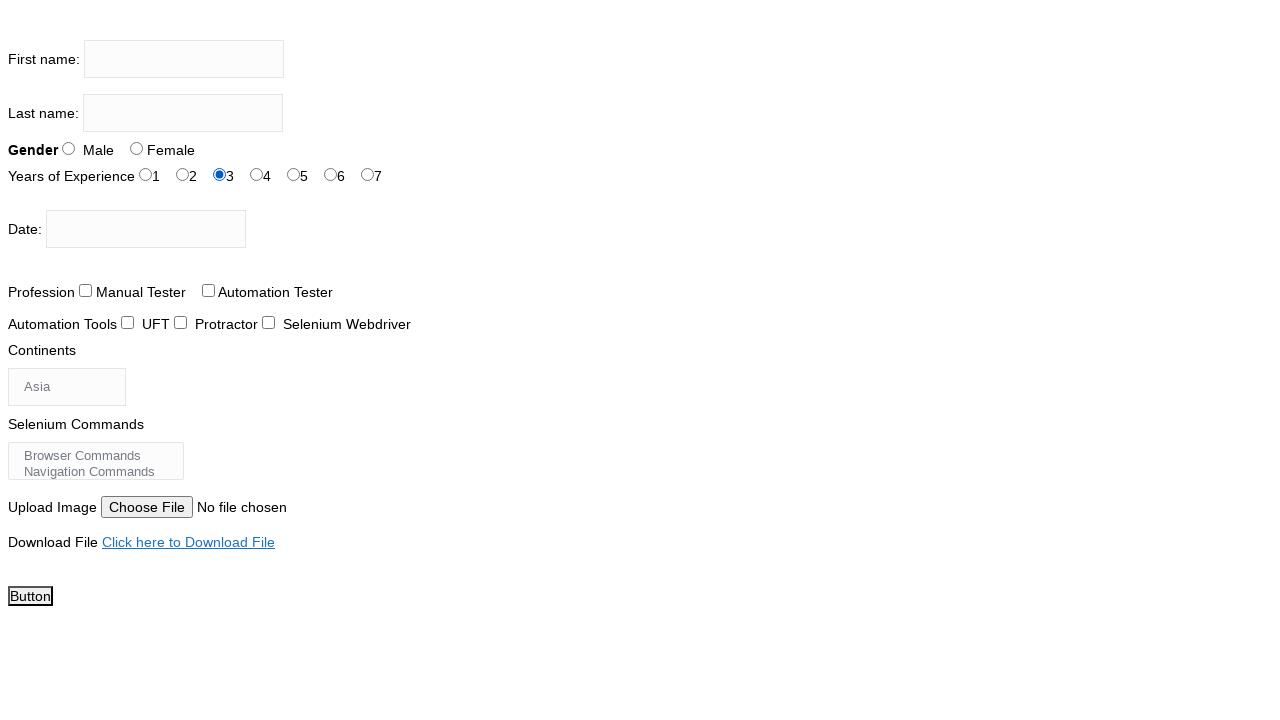